Navigates to a practice automation page and counts the total number of links on the page and specifically in the footer section

Starting URL: https://rahulshettyacademy.com/AutomationPractice/

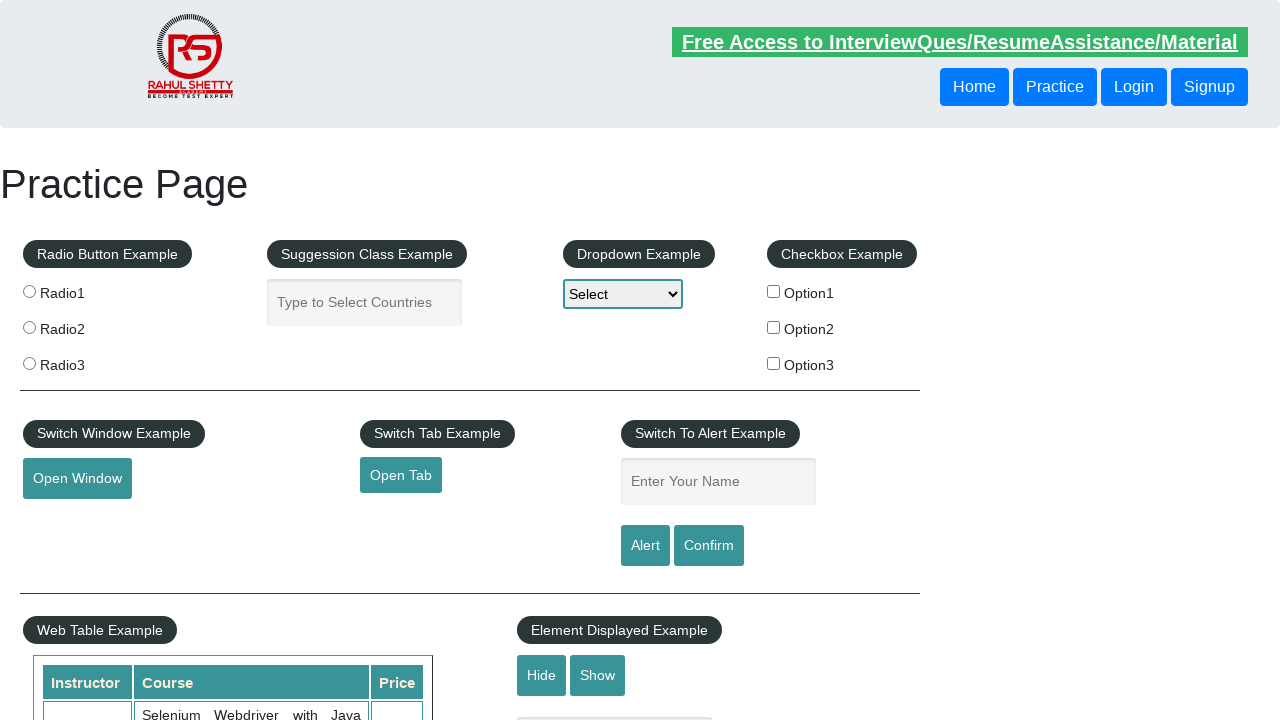

Waited for page to fully load (networkidle)
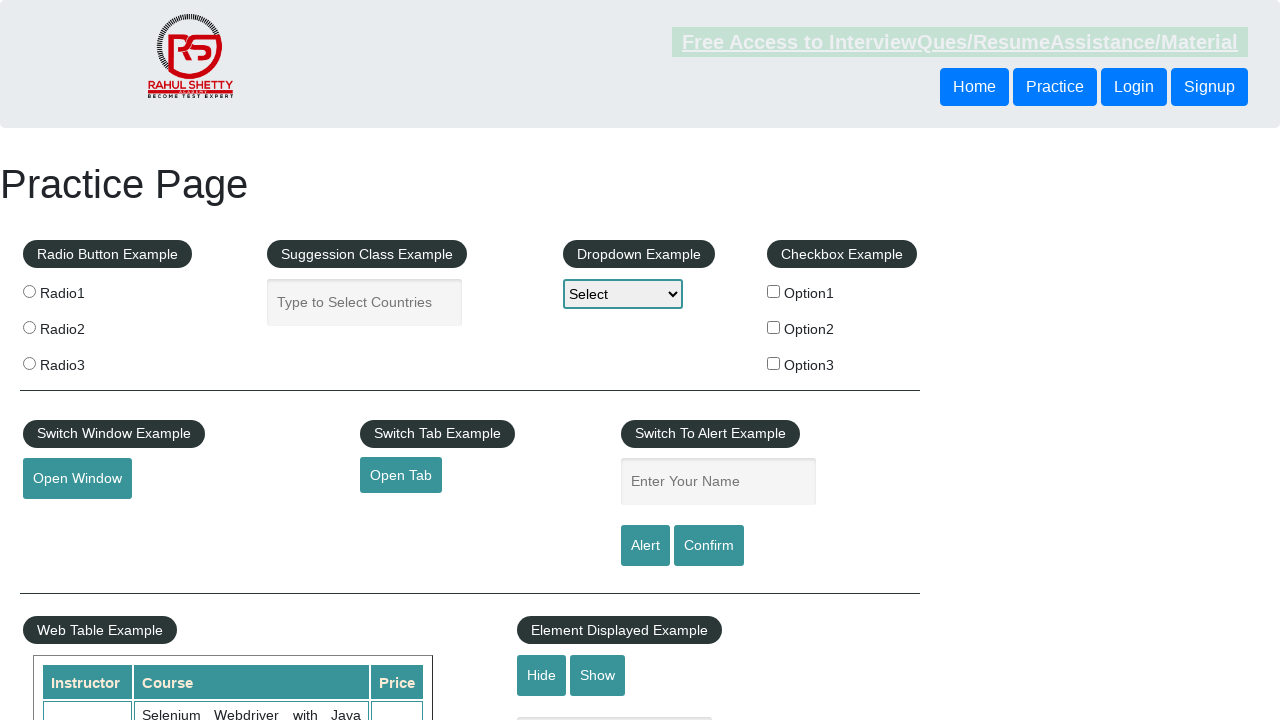

Retrieved all links on page: 27 total links found
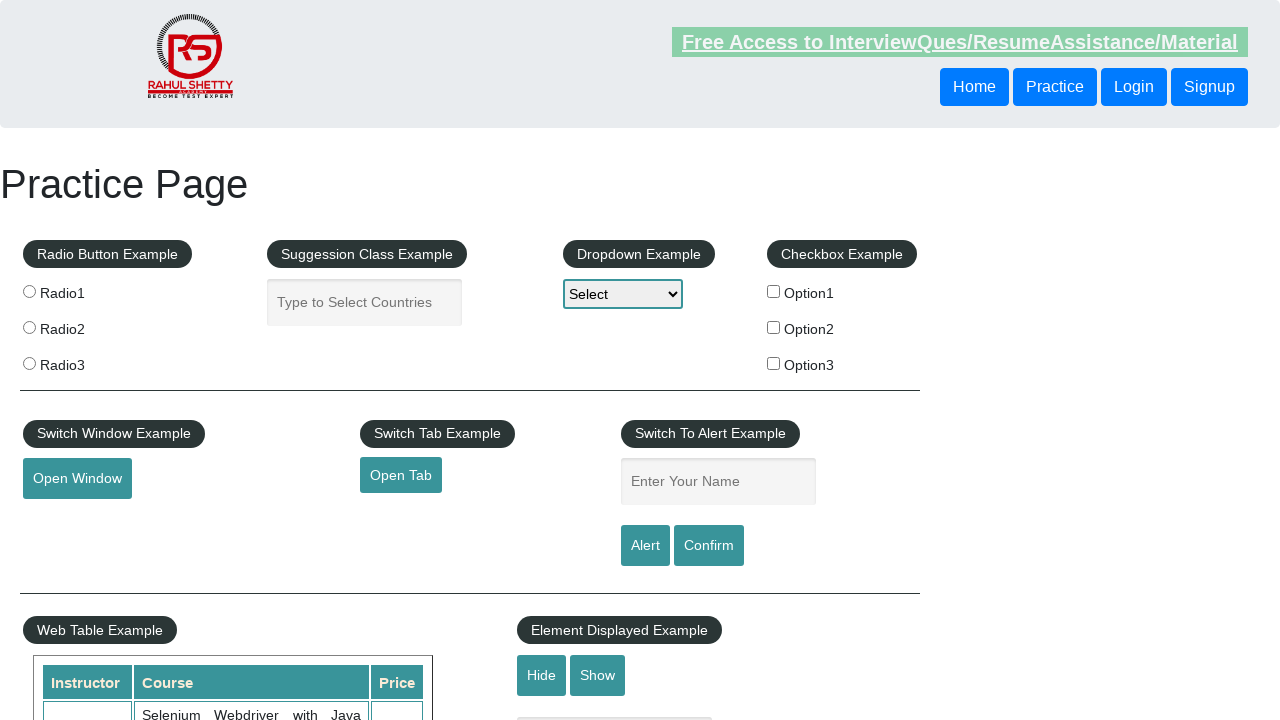

Located footer section (div#gf-BIG)
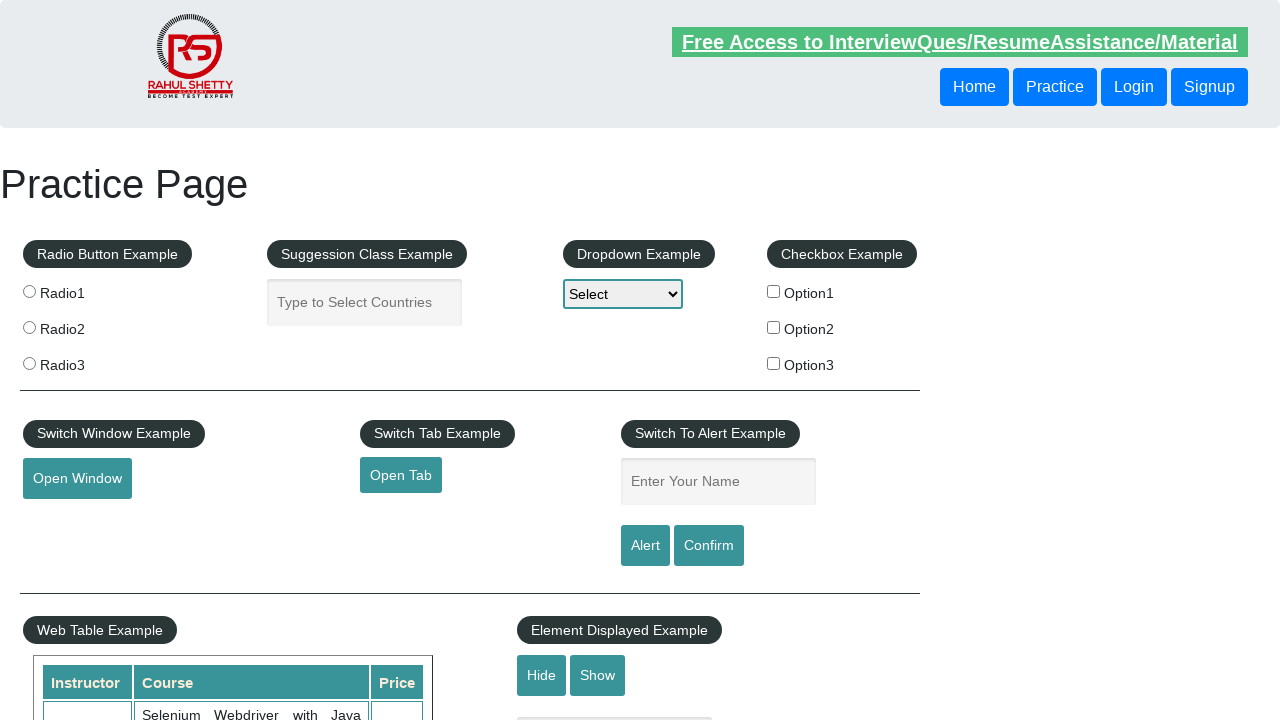

Retrieved links from footer section: 20 footer links found
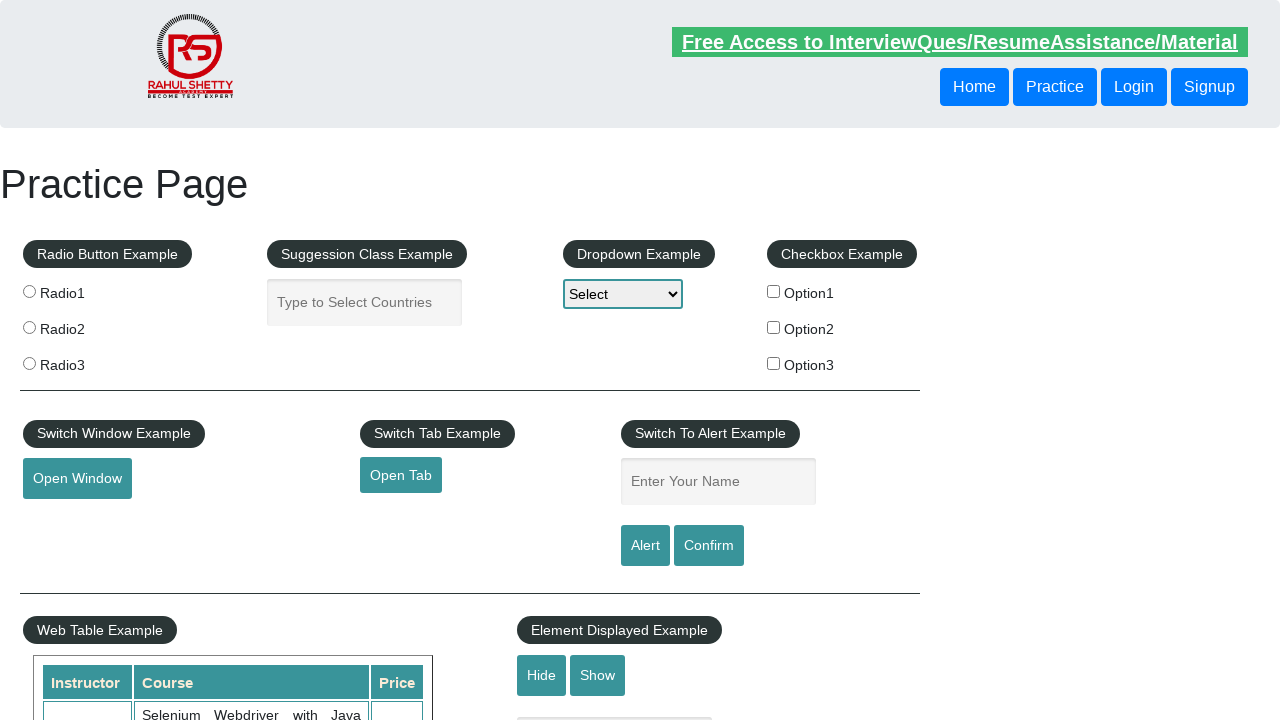

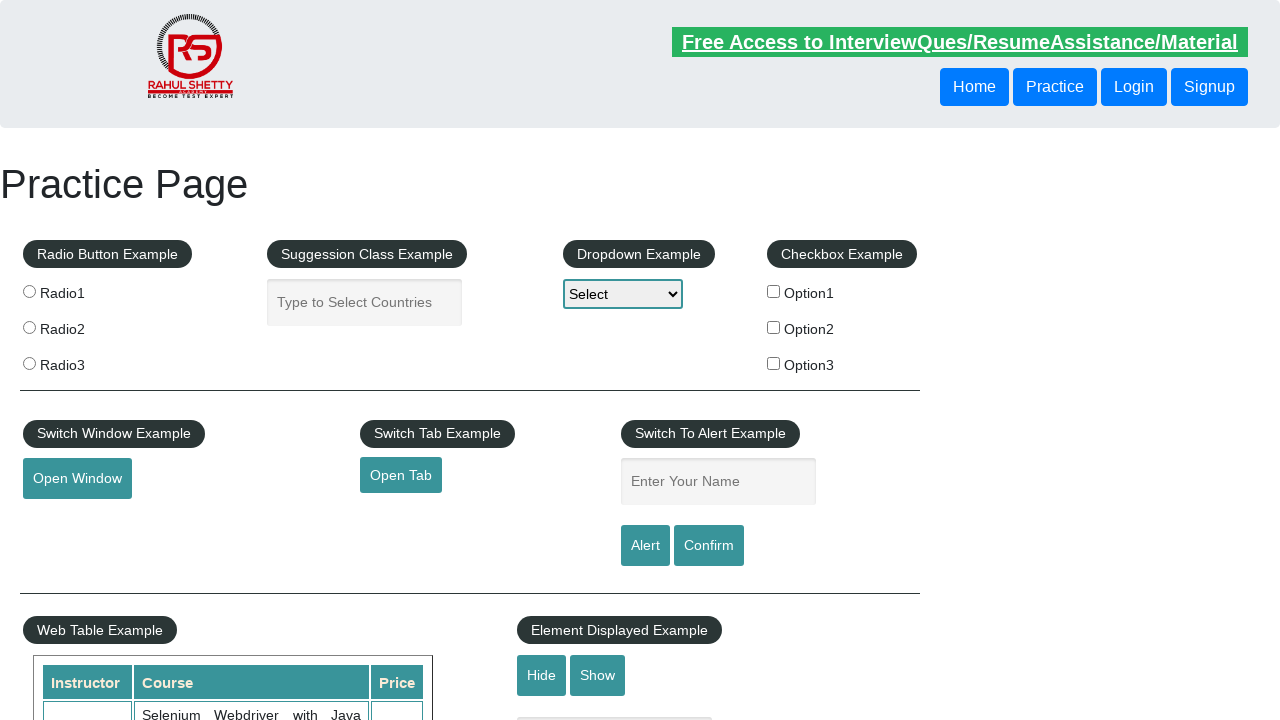